Tests login form validation with parameterized incorrect credentials and verifies appropriate error messages

Starting URL: https://the-internet.herokuapp.com/login

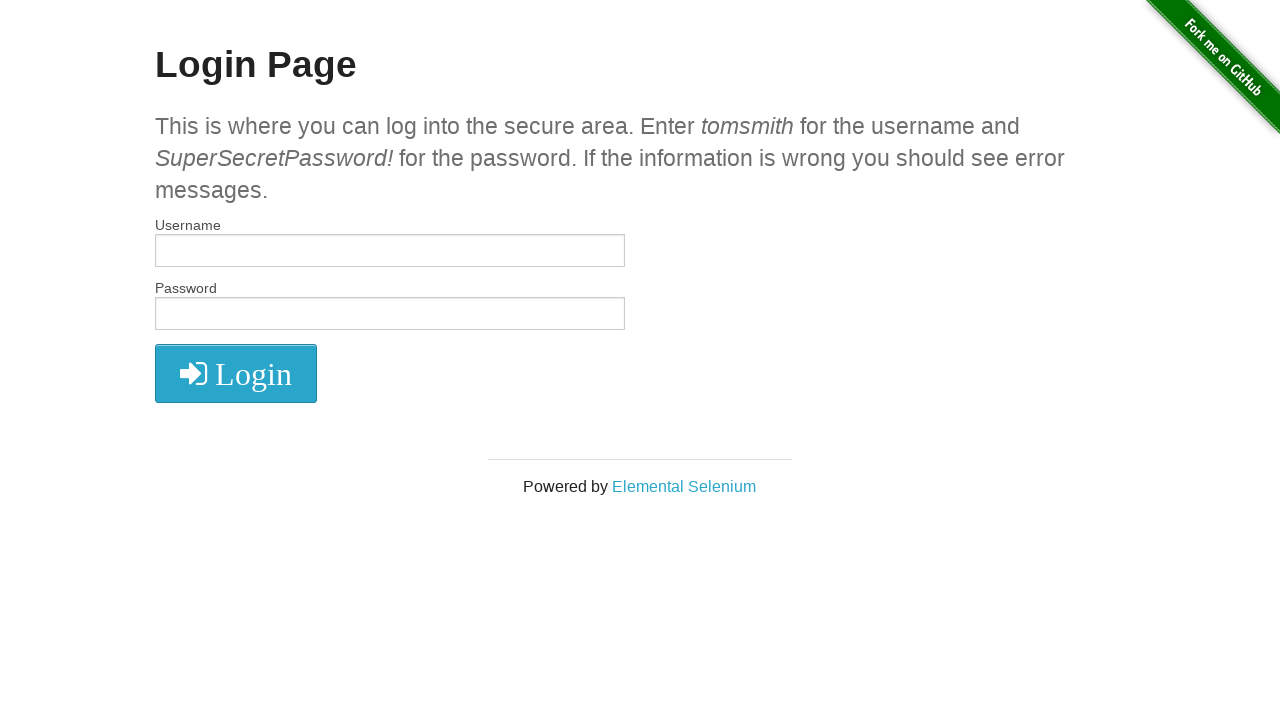

Filled username field with 'invaliduser123' on #username
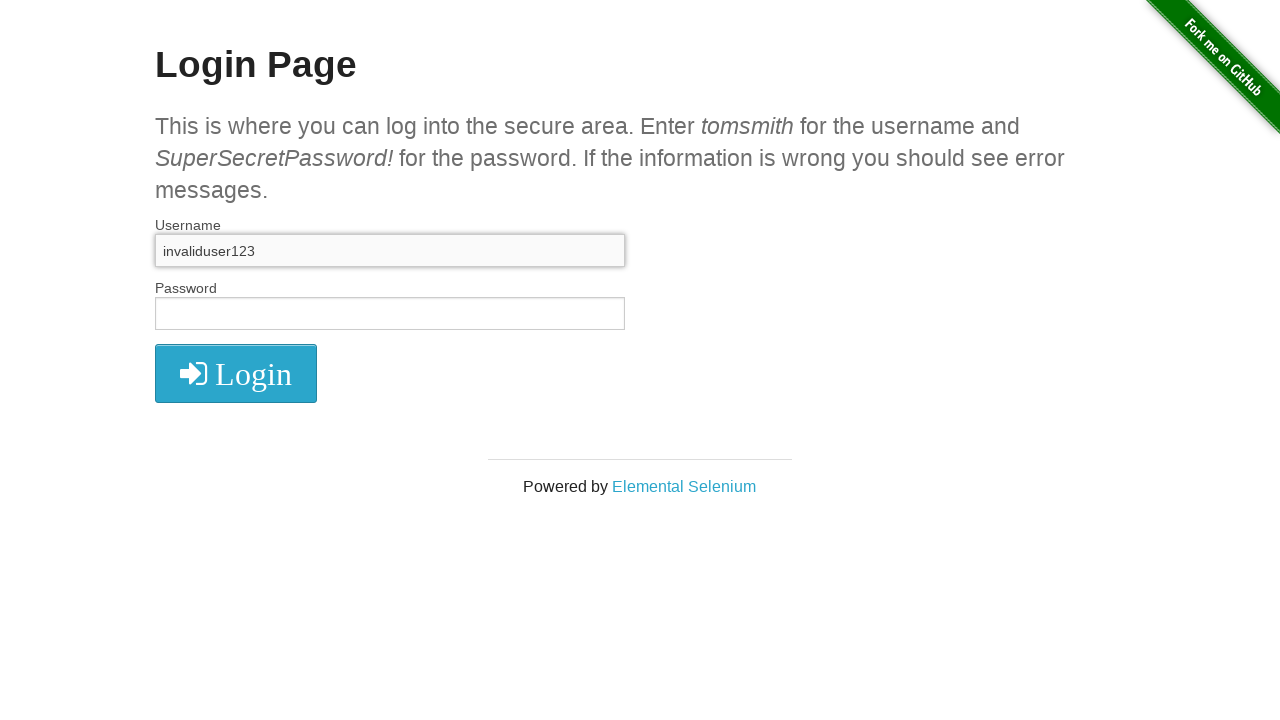

Filled password field with 'wrongpass456' on input[name='password']
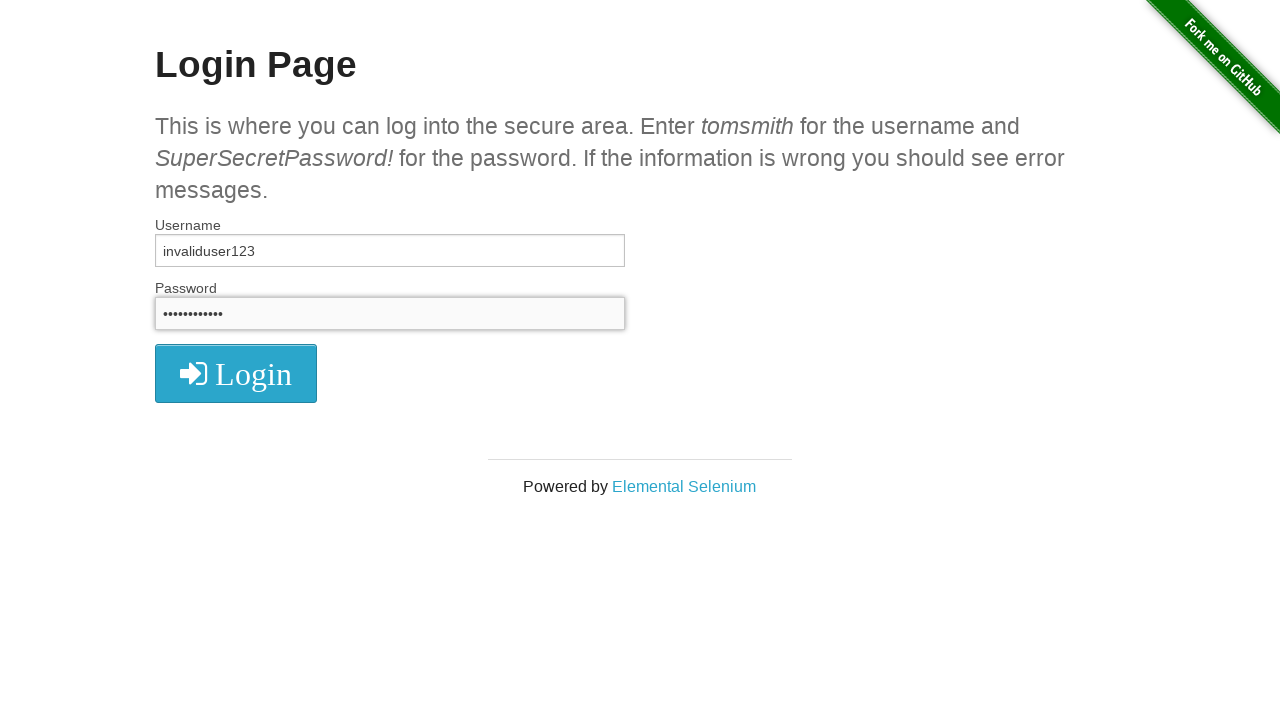

Clicked login button at (236, 373) on button
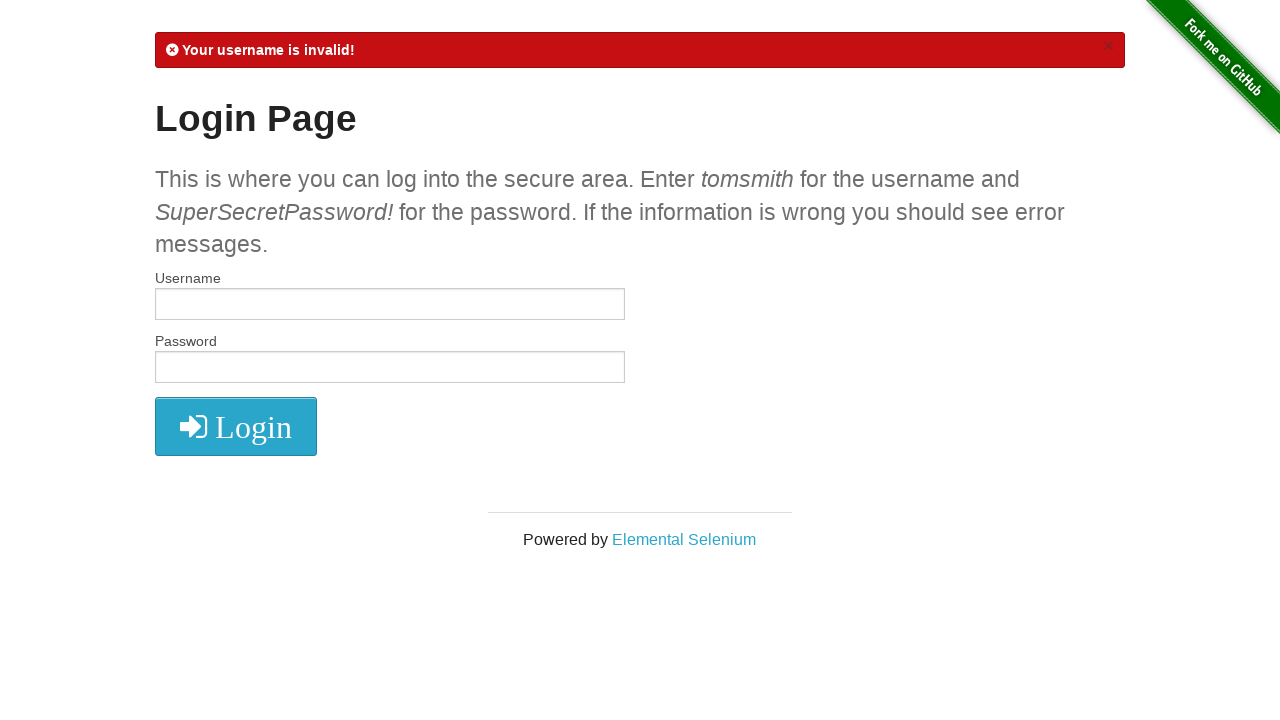

Error message appeared on page
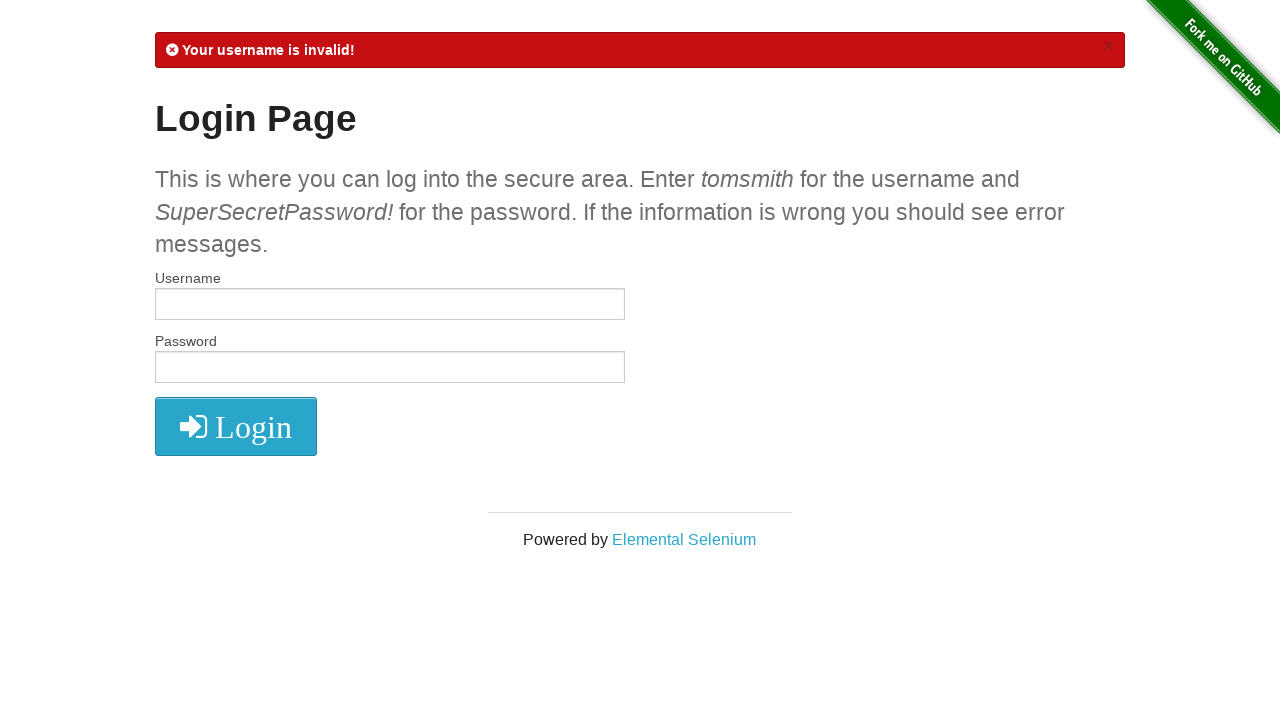

Verified error message contains 'Your username is invalid!'
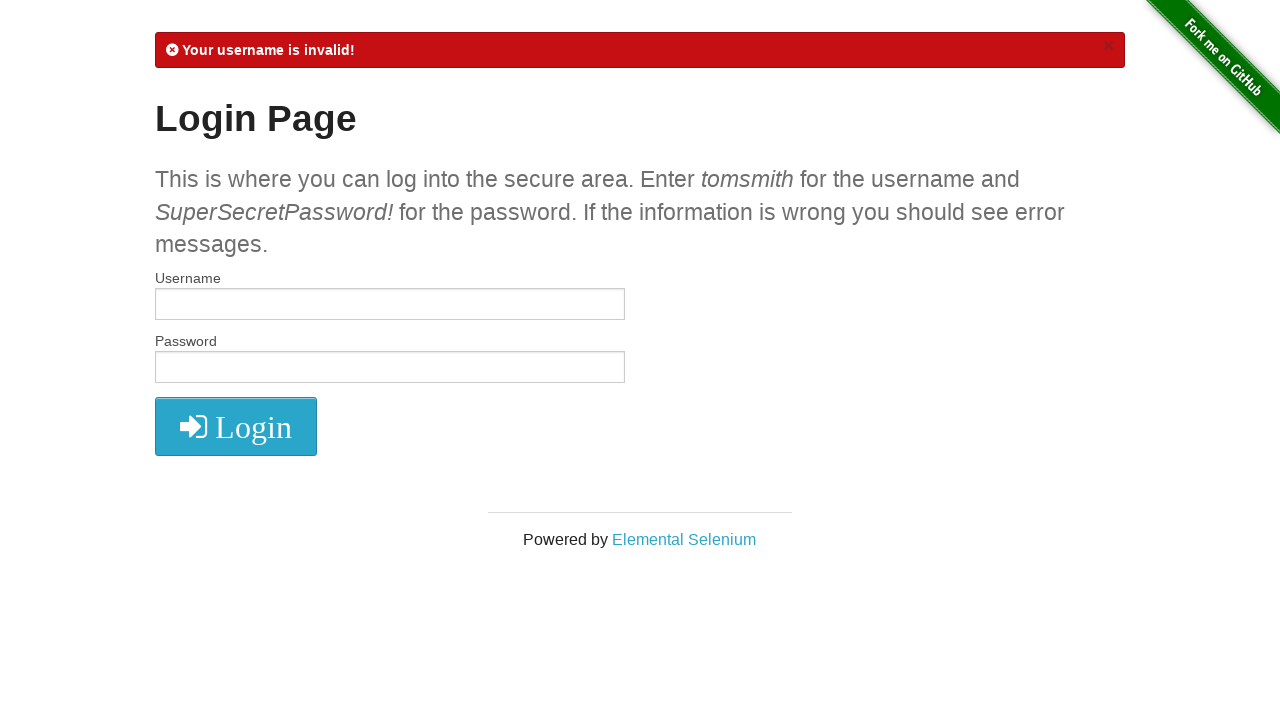

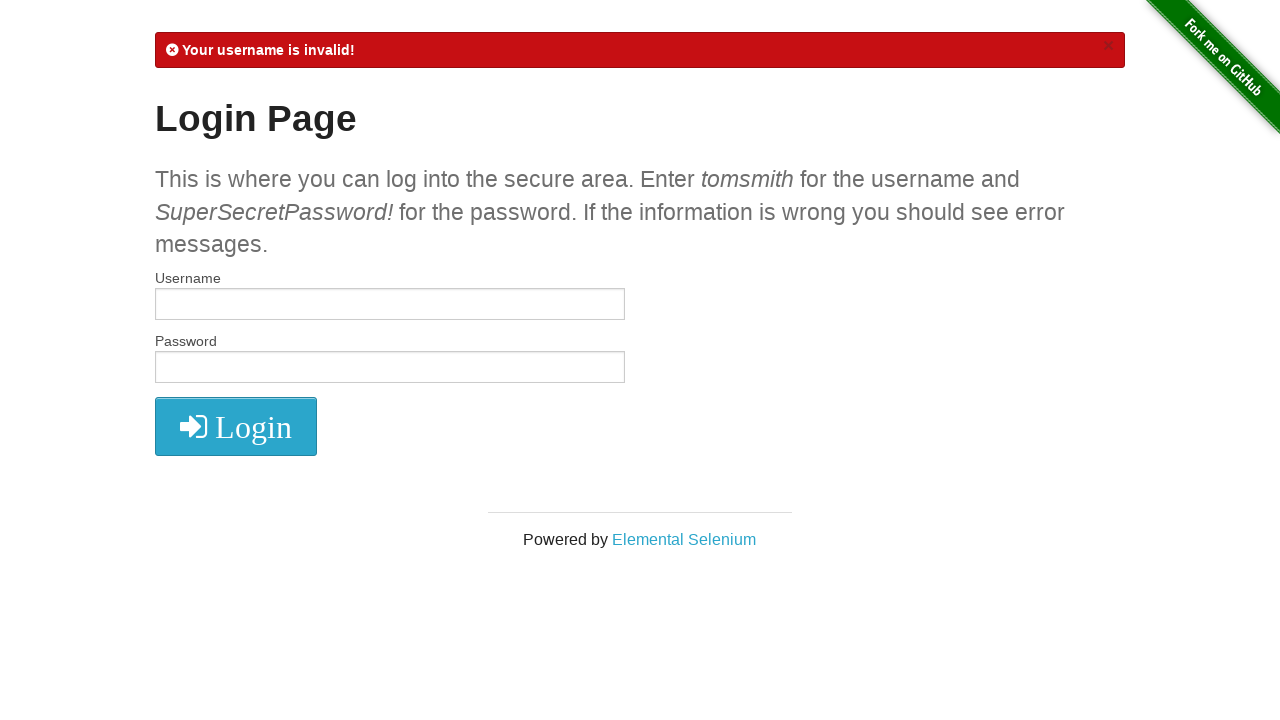